Tests the jQuery UI Selectable demo by navigating to the page and interacting with selectable list items within the demo iframe

Starting URL: https://jqueryui.com/selectable/

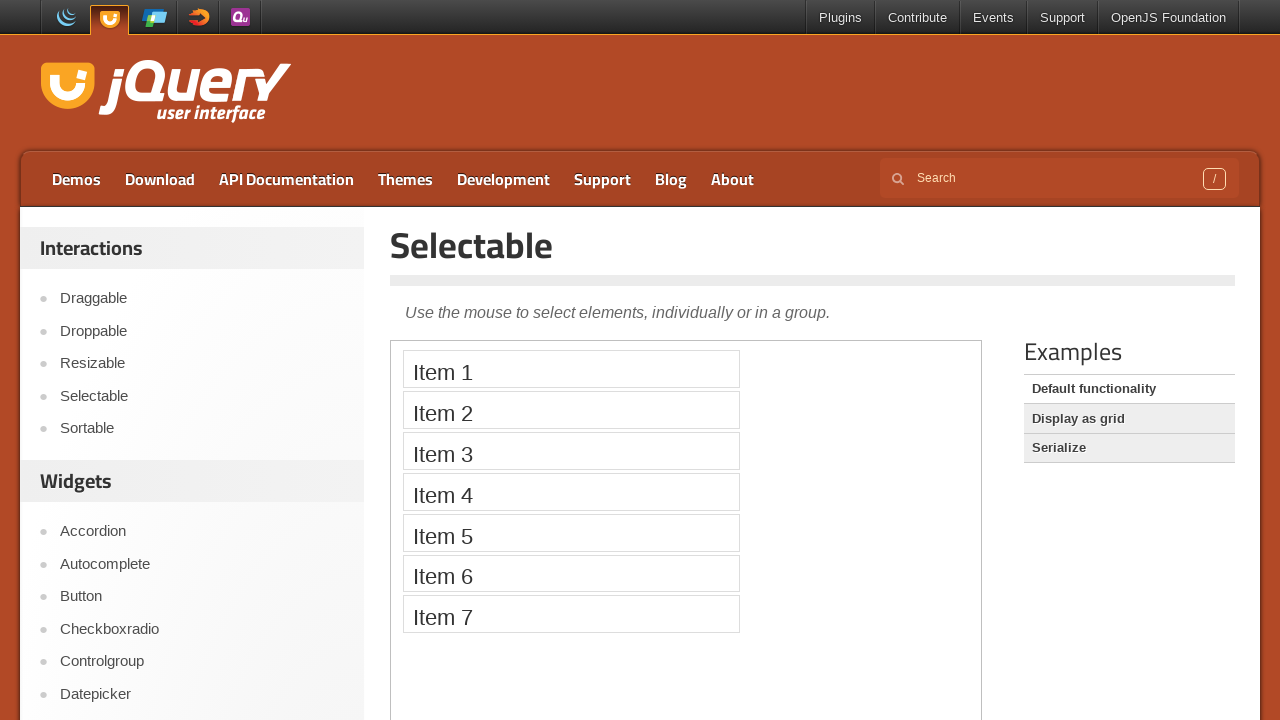

Located the demo iframe containing the selectable widget
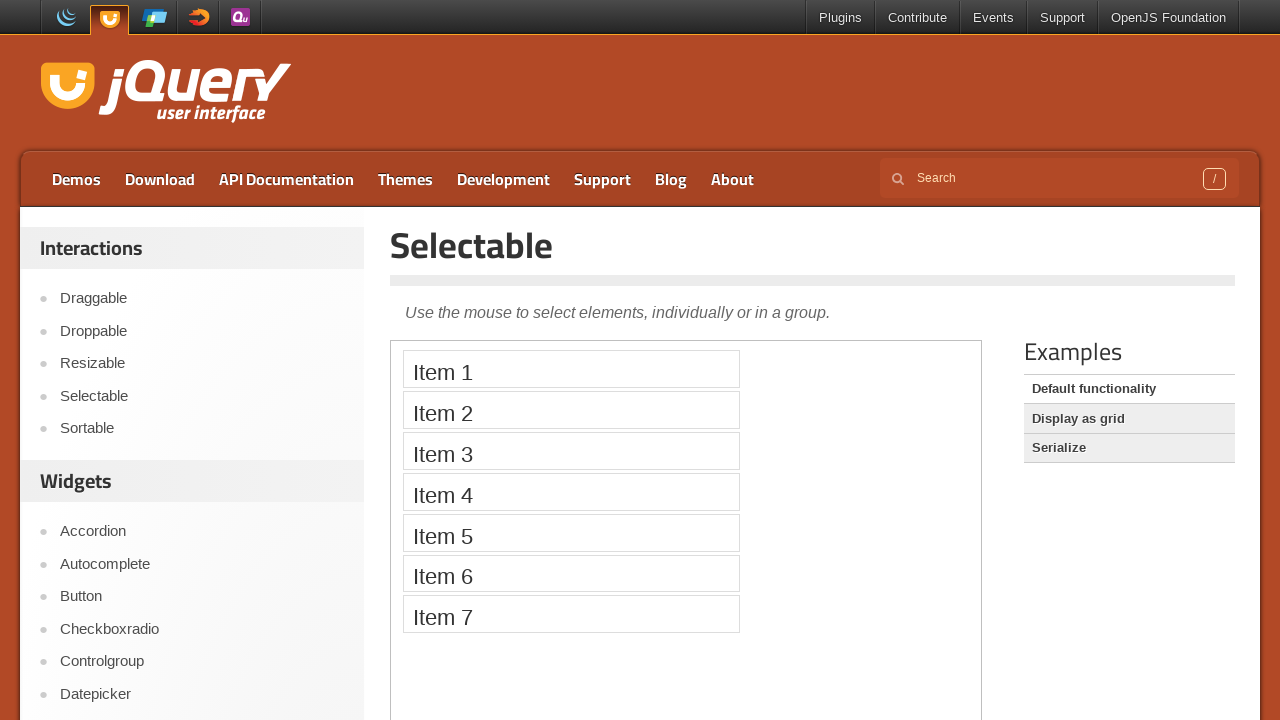

Waited for the selectable list to become visible
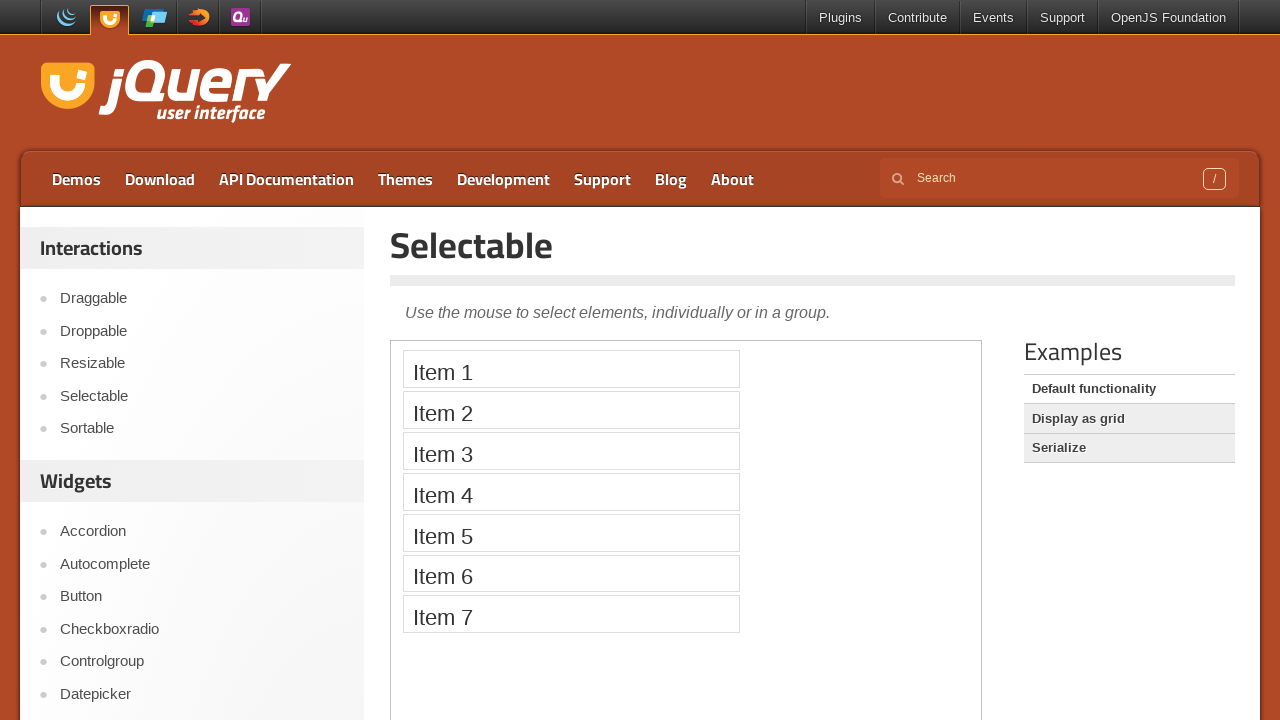

Located all list items in the selectable list
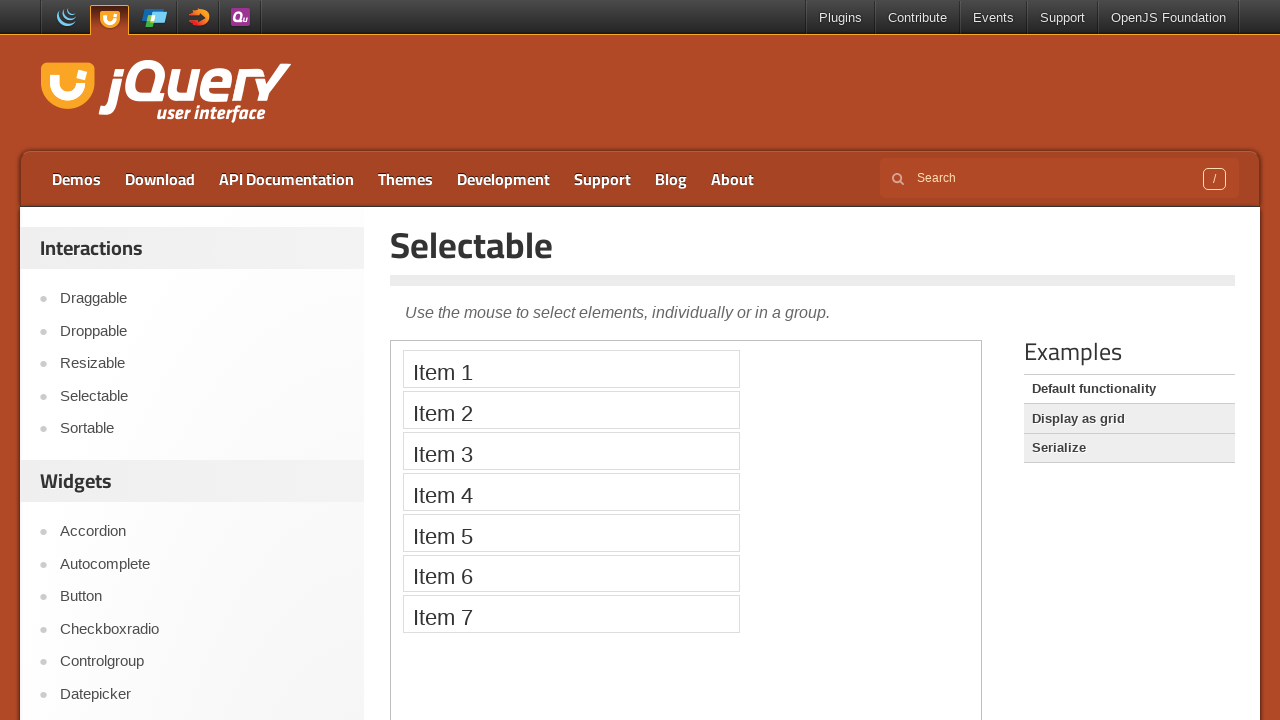

Clicked the first list item to select it at (571, 369) on iframe.demo-frame >> internal:control=enter-frame >> #selectable li >> nth=0
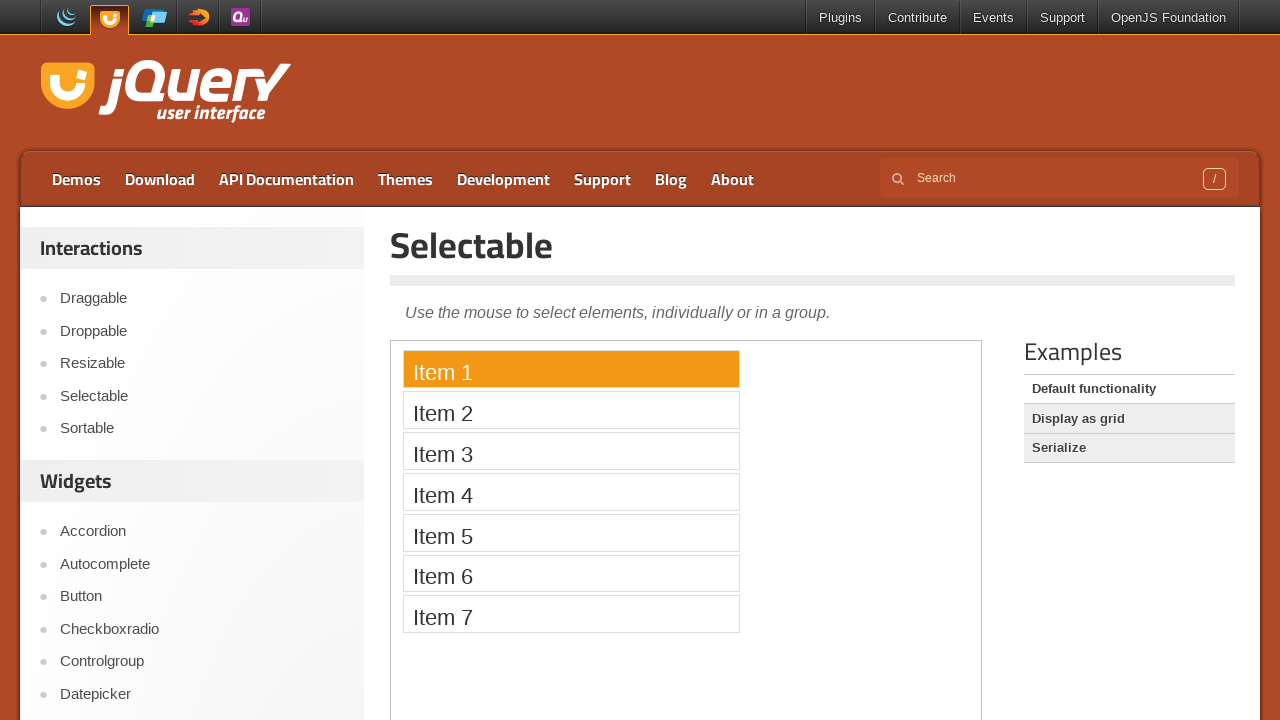

Ctrl+clicked the third list item to add it to selection at (571, 451) on iframe.demo-frame >> internal:control=enter-frame >> #selectable li >> nth=2
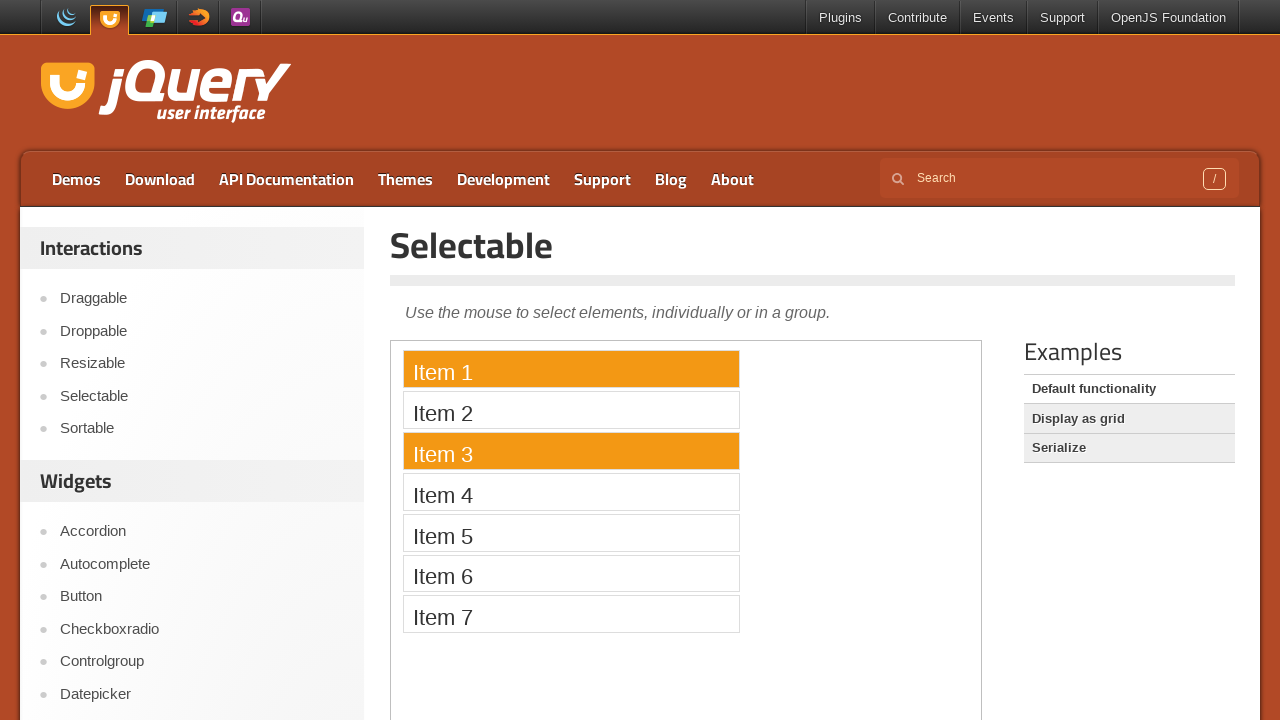

Ctrl+clicked the fifth list item to add it to selection at (571, 532) on iframe.demo-frame >> internal:control=enter-frame >> #selectable li >> nth=4
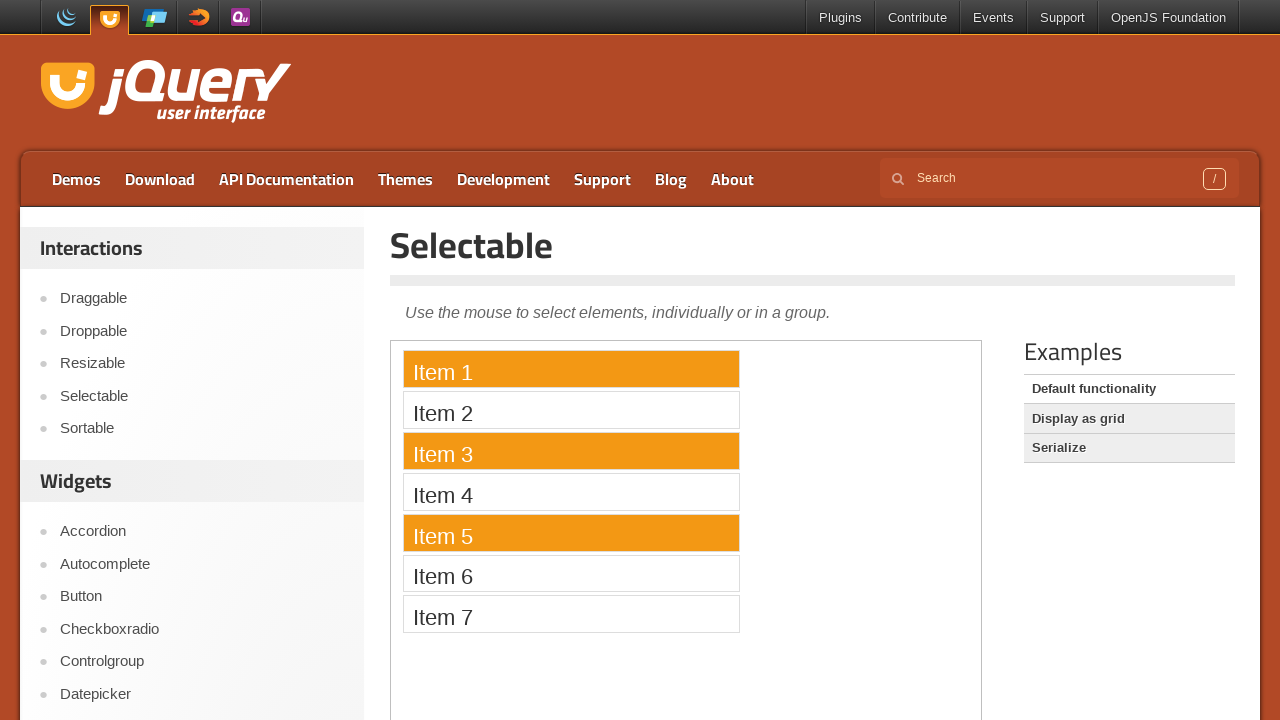

Verified that selected list items have the ui-selected class
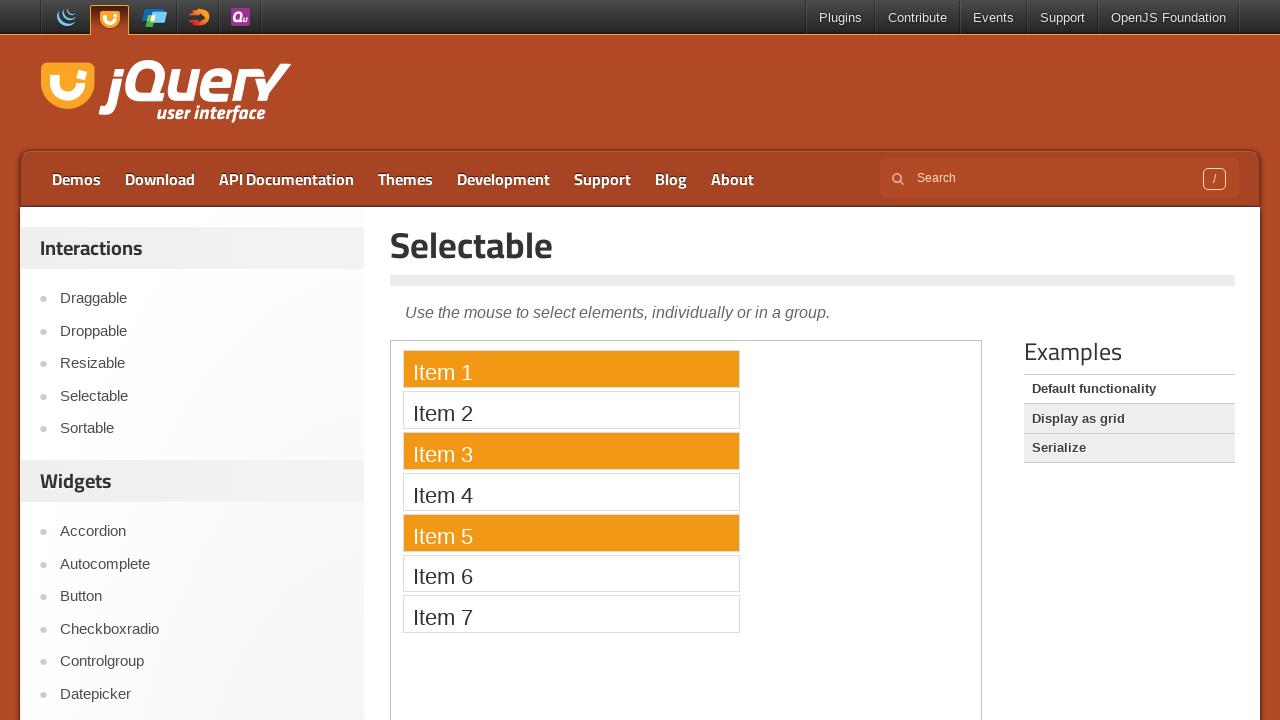

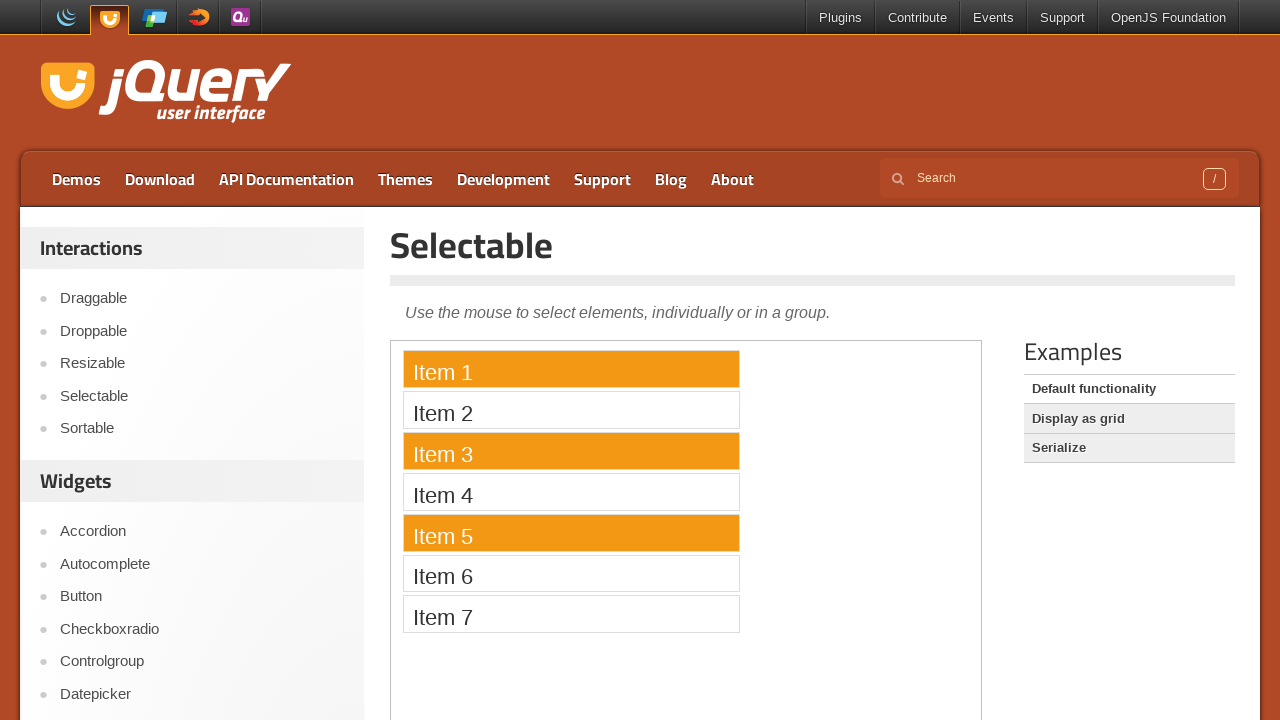